Checks whether the Gallery menu item randomly appears on the page and counts total menu items

Starting URL: https://the-internet.herokuapp.com/disappearing_elements

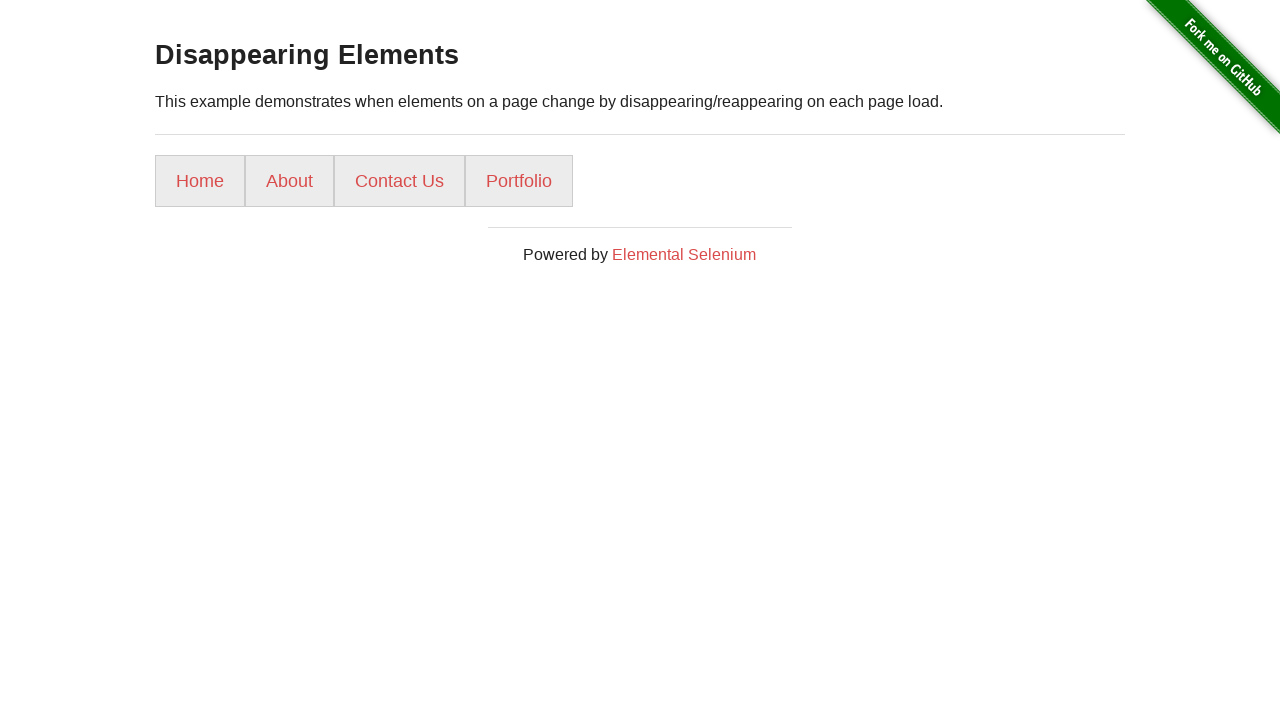

Navigated to the disappearing elements page
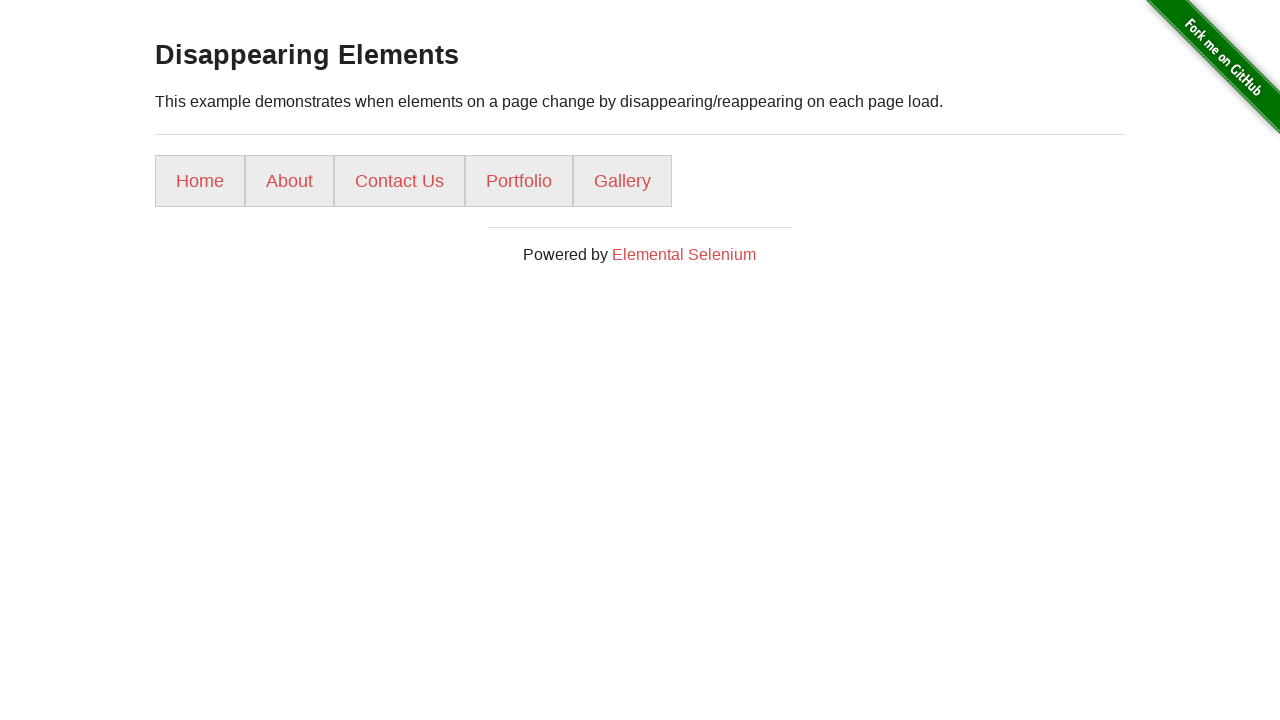

Located Gallery menu item using XPath
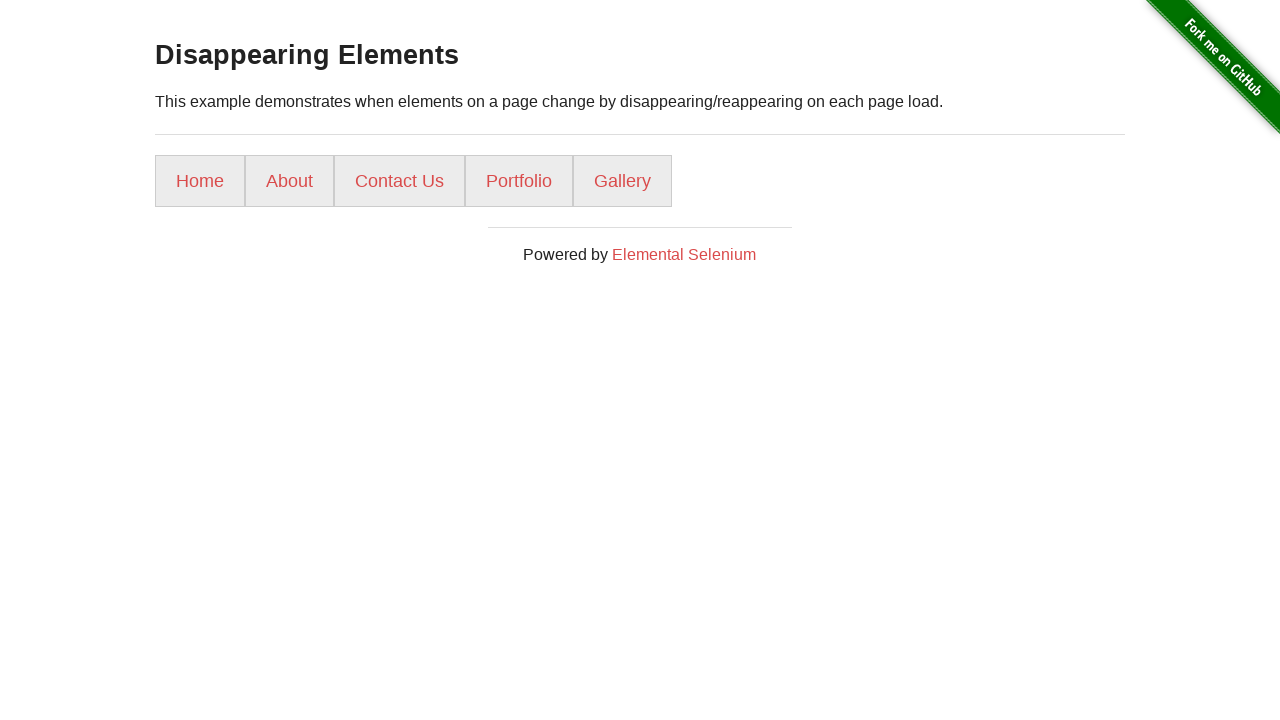

Located all menu list items
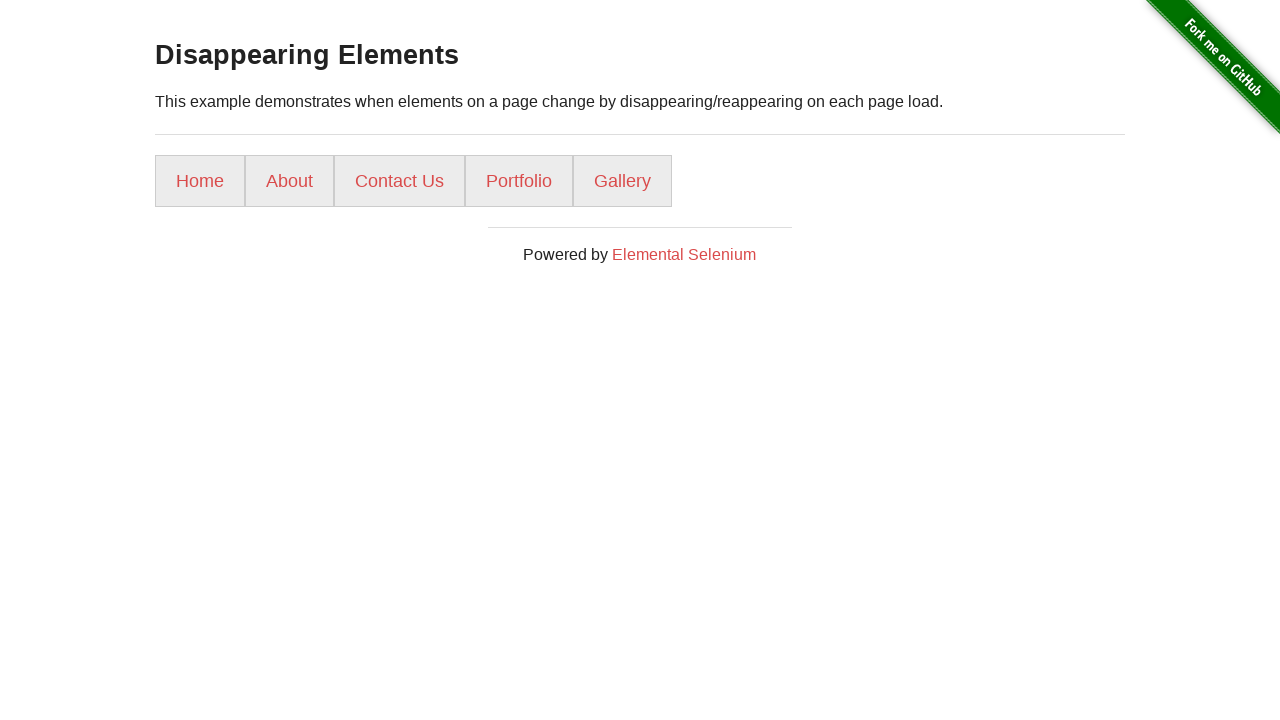

Gallery element is present on the page
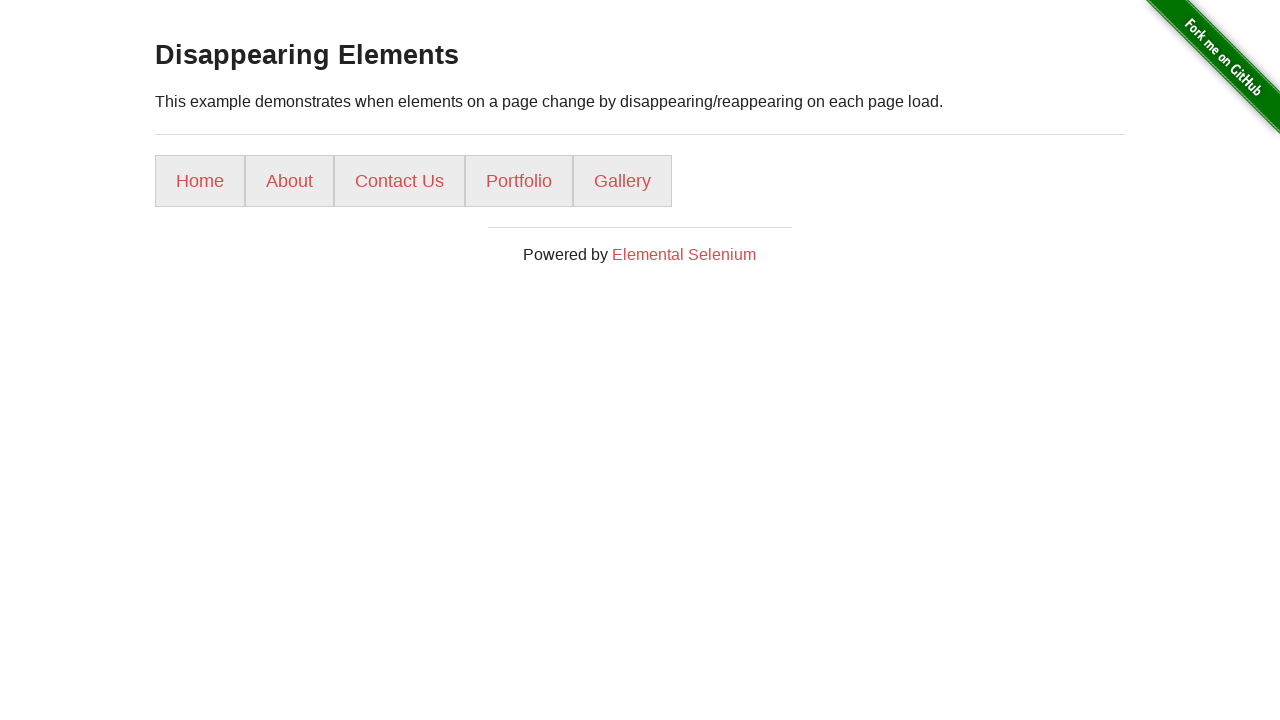

Counted total menu items: 5
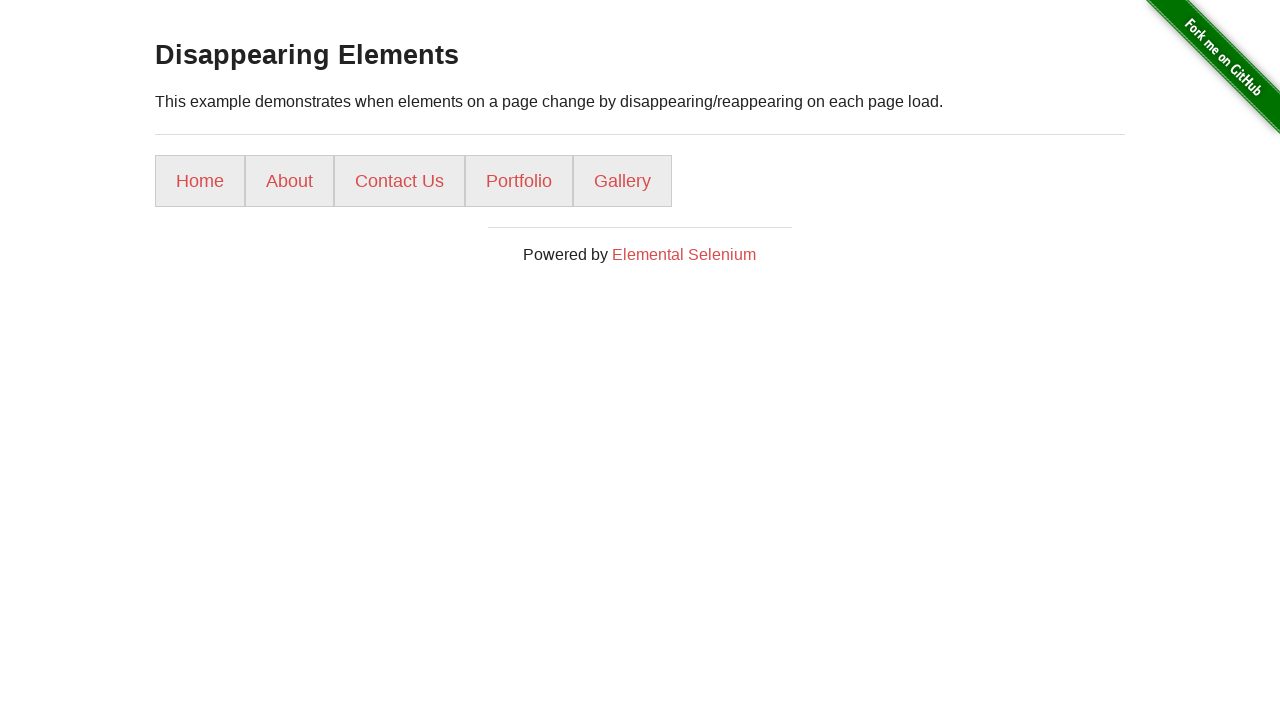

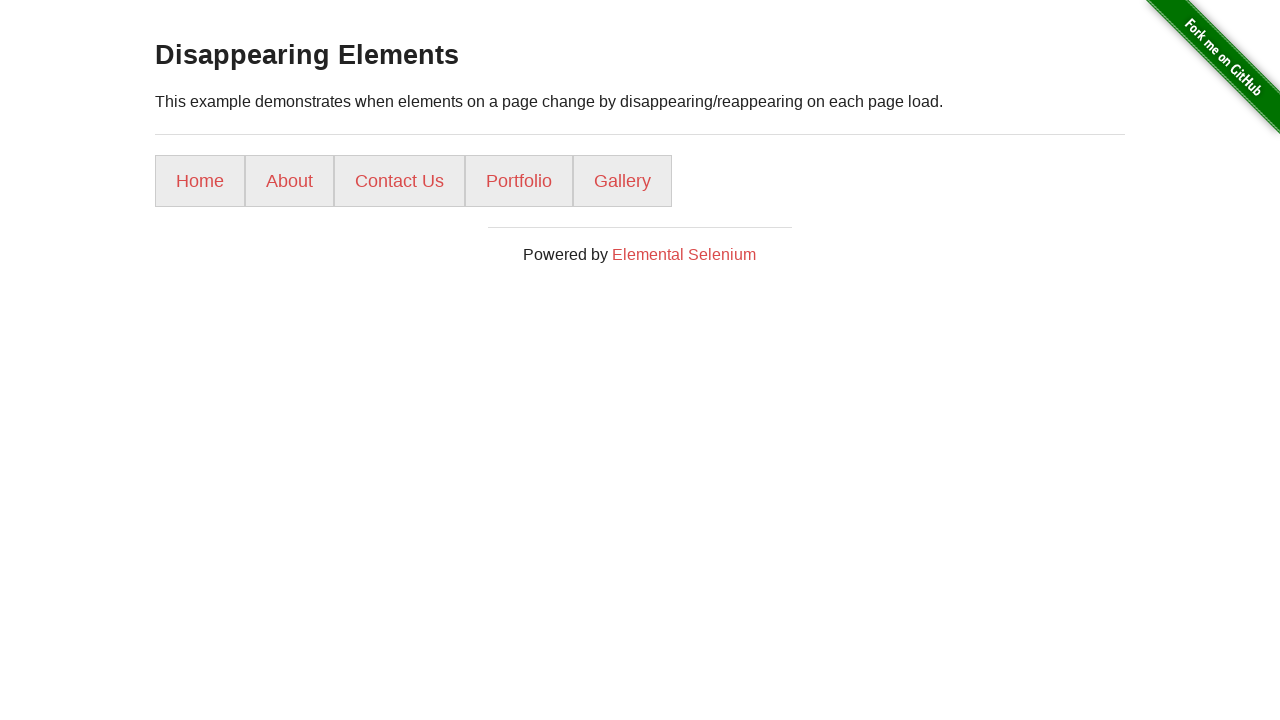